Navigates to the UK TV Licensing website and verifies the page loads by checking the title

Starting URL: https://www.tvlicensing.co.uk

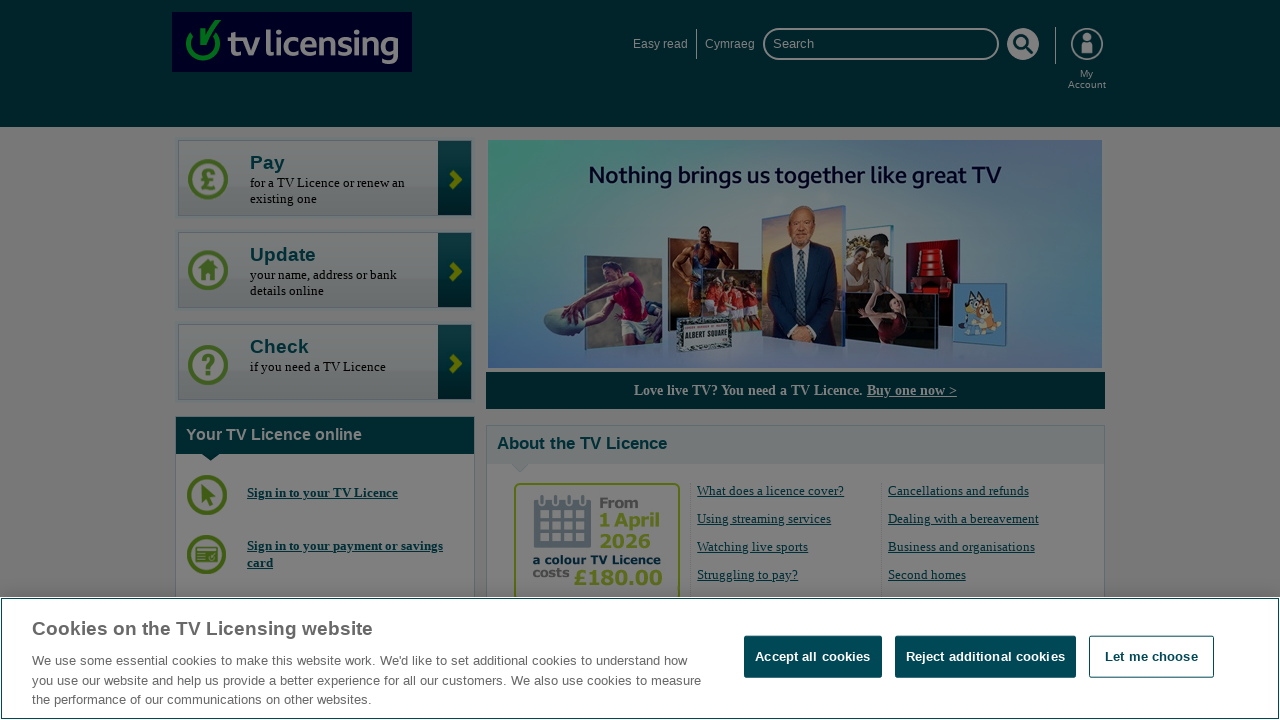

Navigated to UK TV Licensing website (https://www.tvlicensing.co.uk)
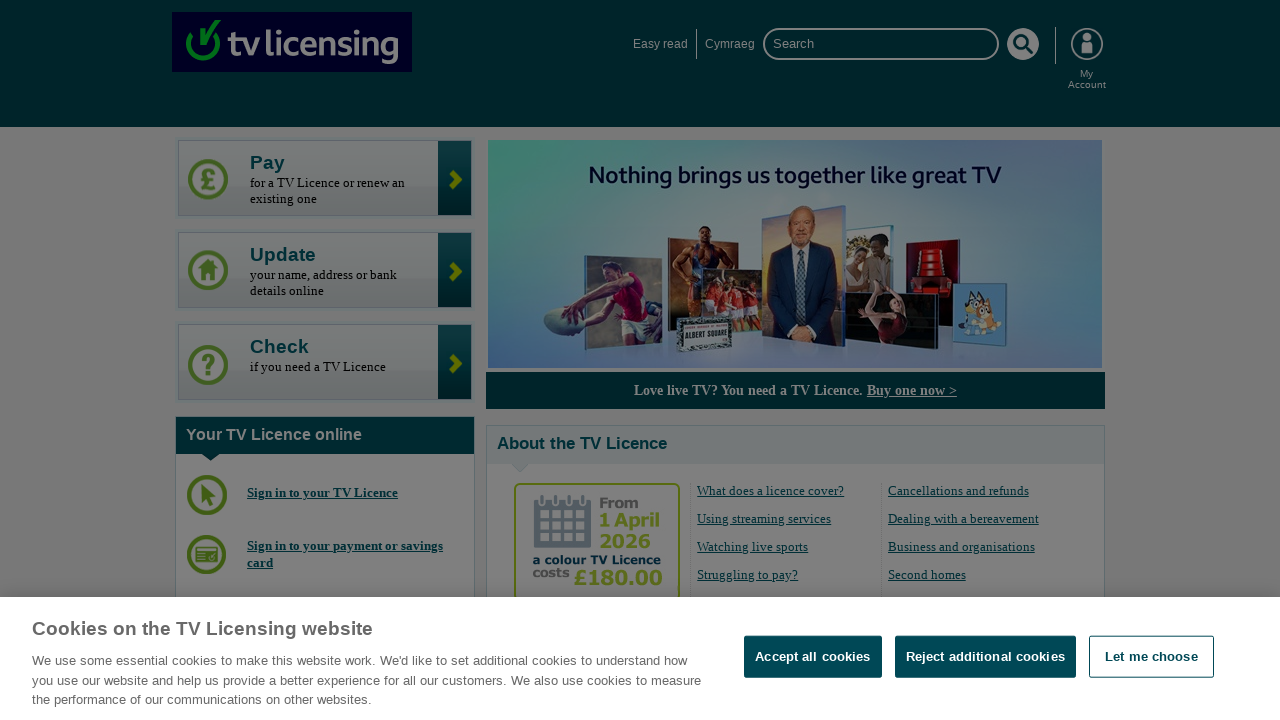

Page fully loaded - DOM content interactive
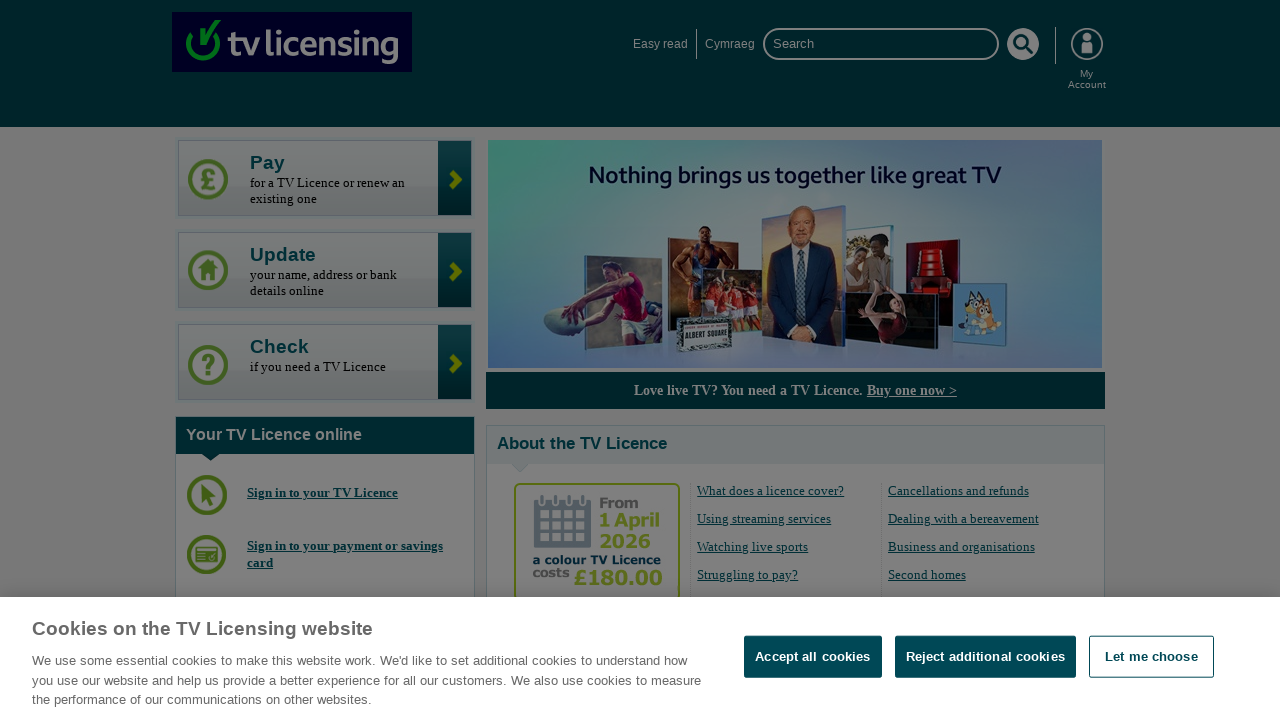

Retrieved page title
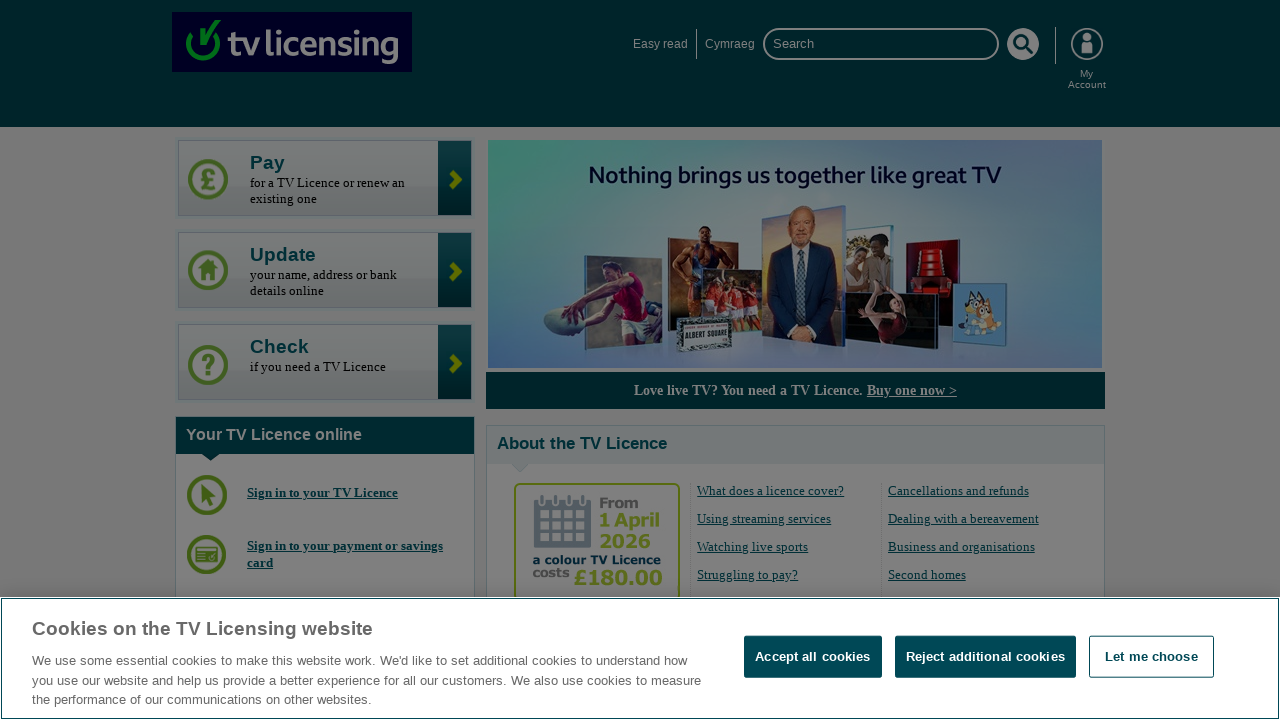

Verified page title is present and not empty
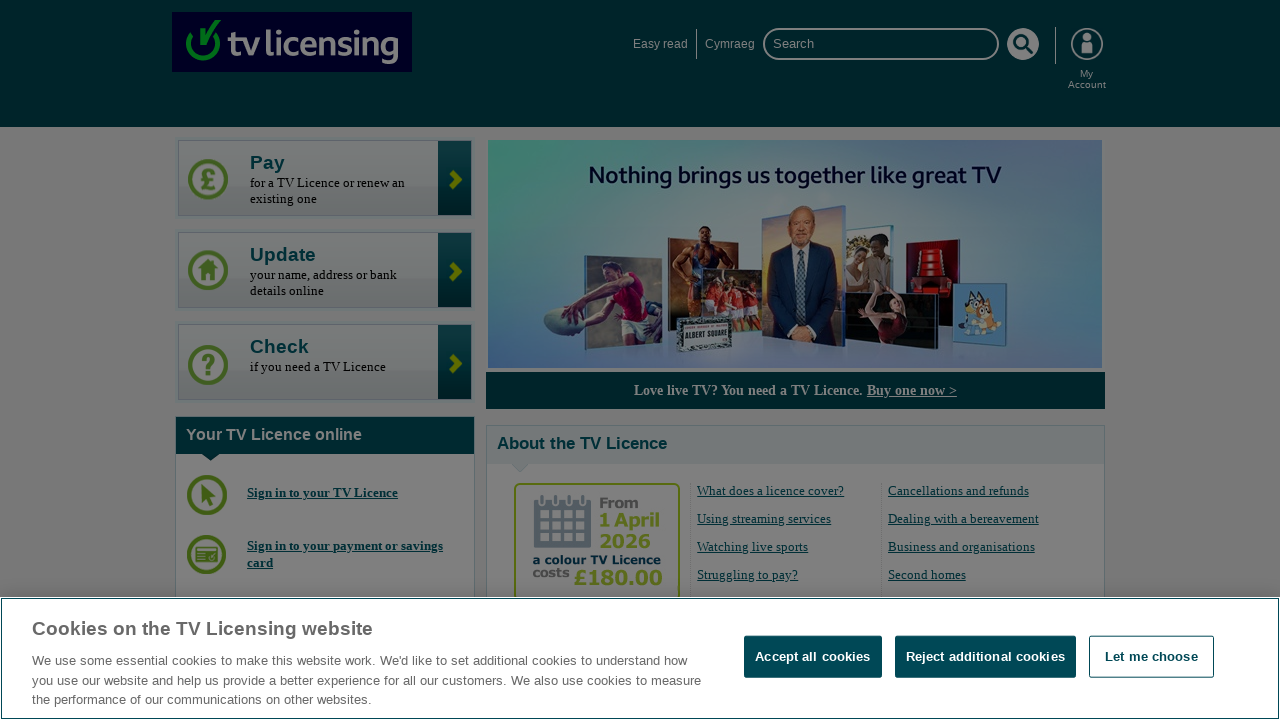

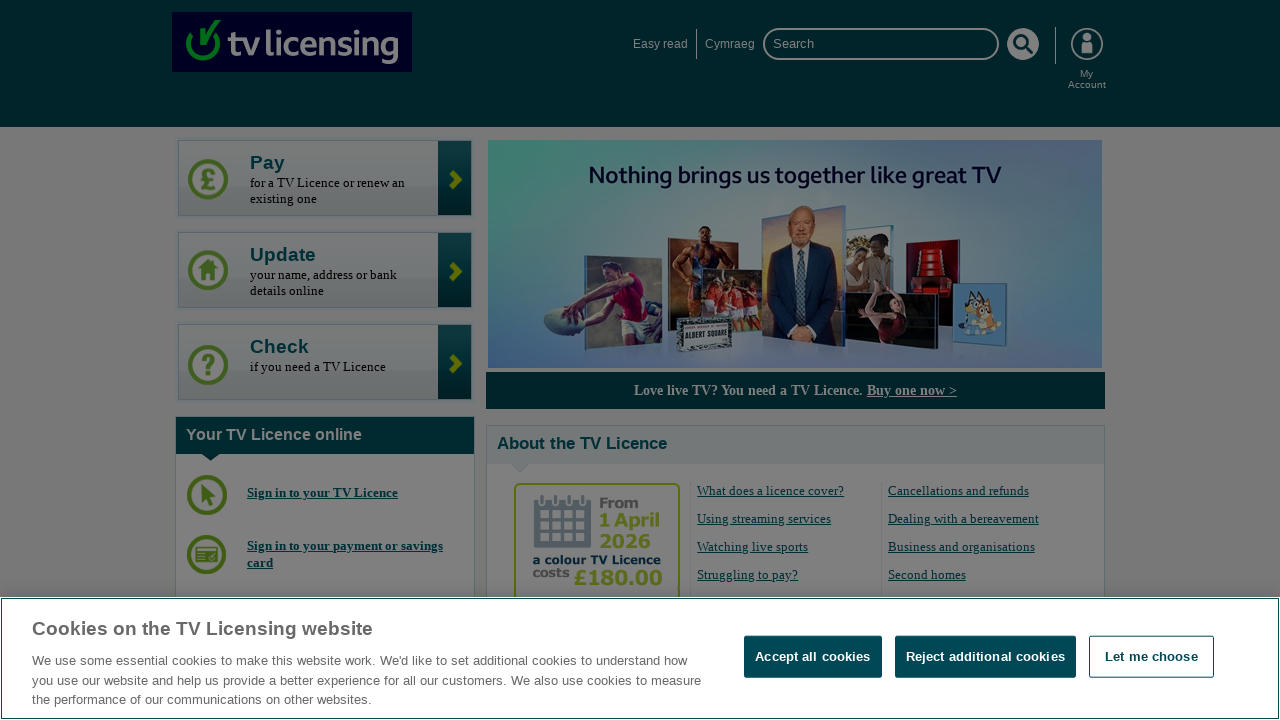